Tests radio button functionality on a registration form by clicking different radio options and verifying they can be selected and display correctly.

Starting URL: https://demo.automationtesting.in/Register.html

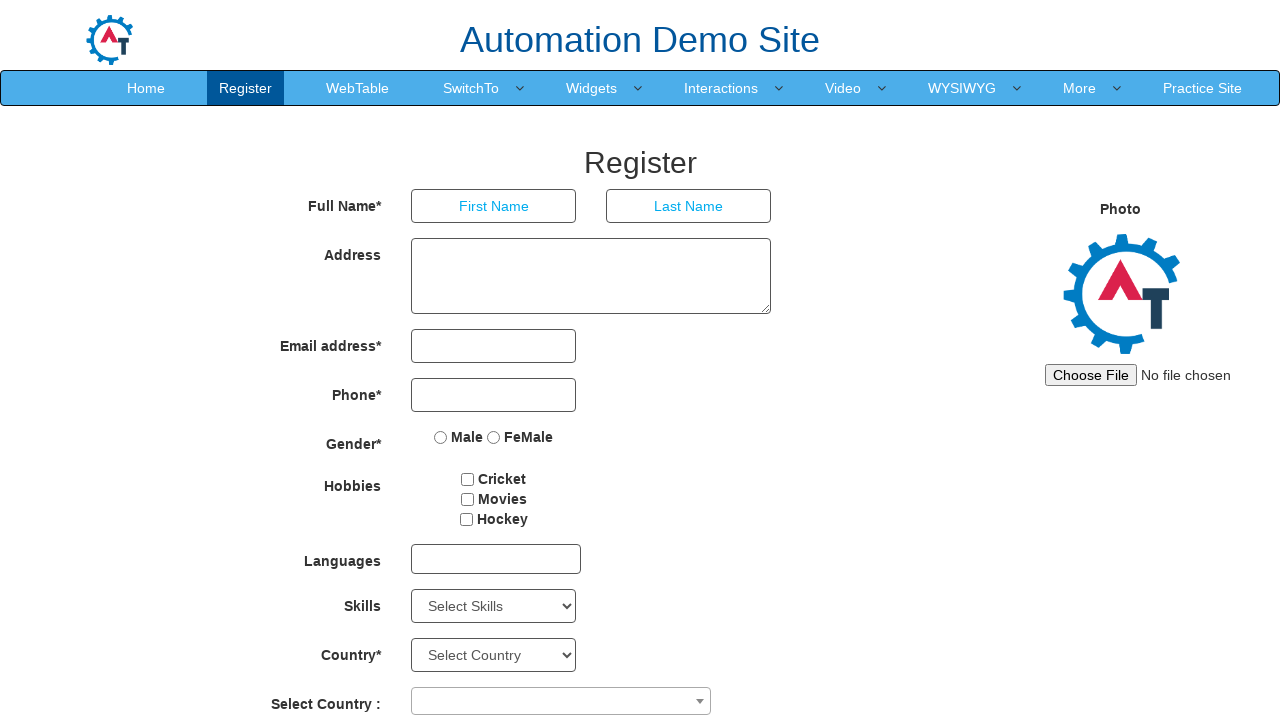

Waited for radio button elements to be visible on registration form
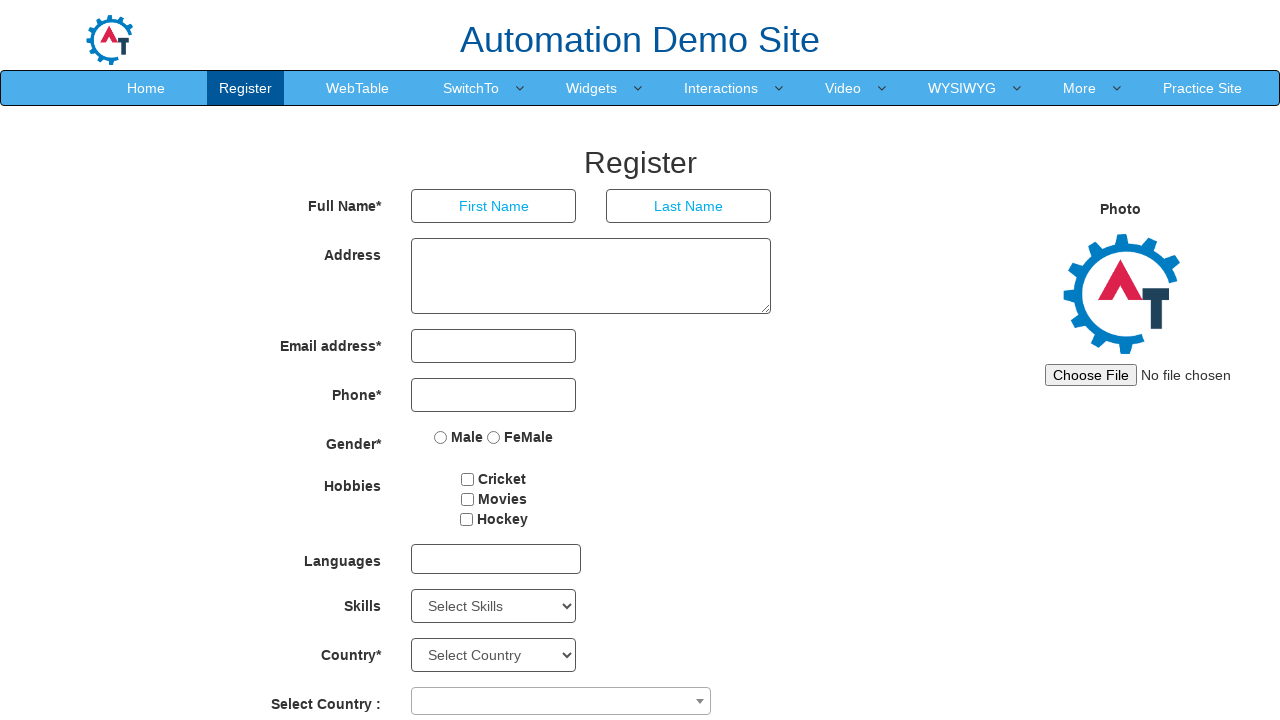

Clicked first radio button (Male option) at (441, 437) on input[name='radiooptions'] >> nth=0
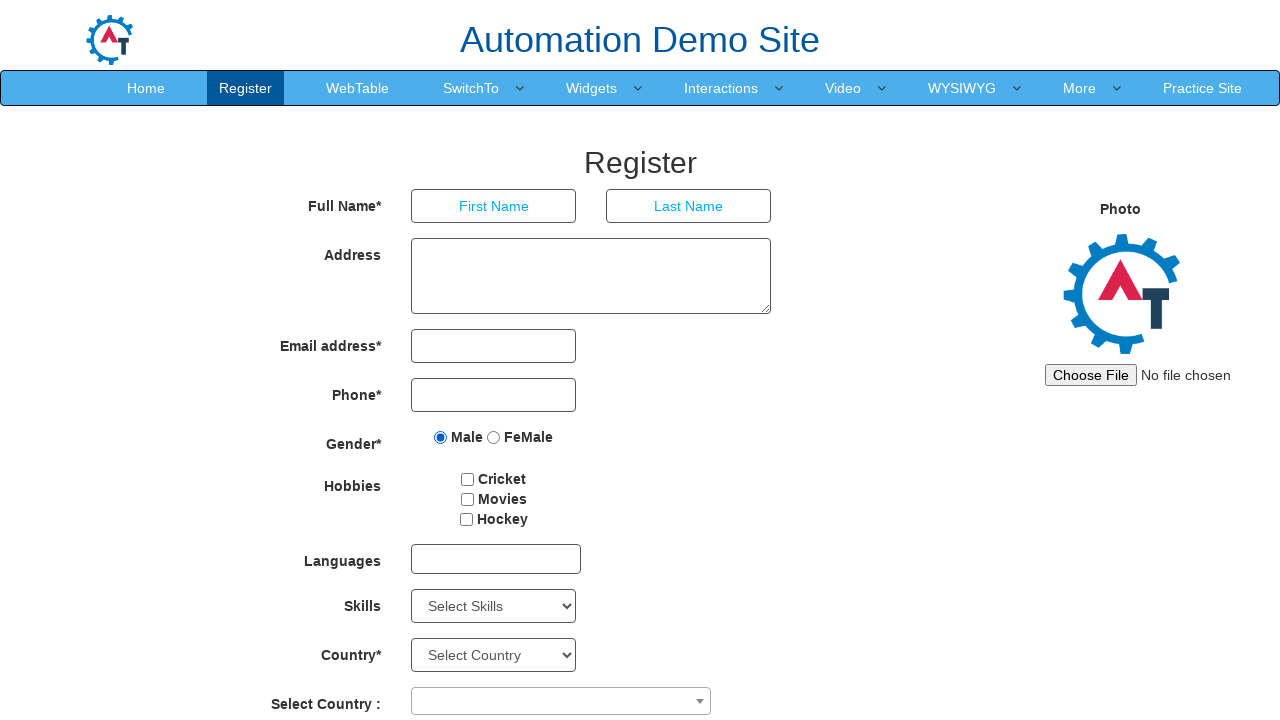

Verified first radio button is selected
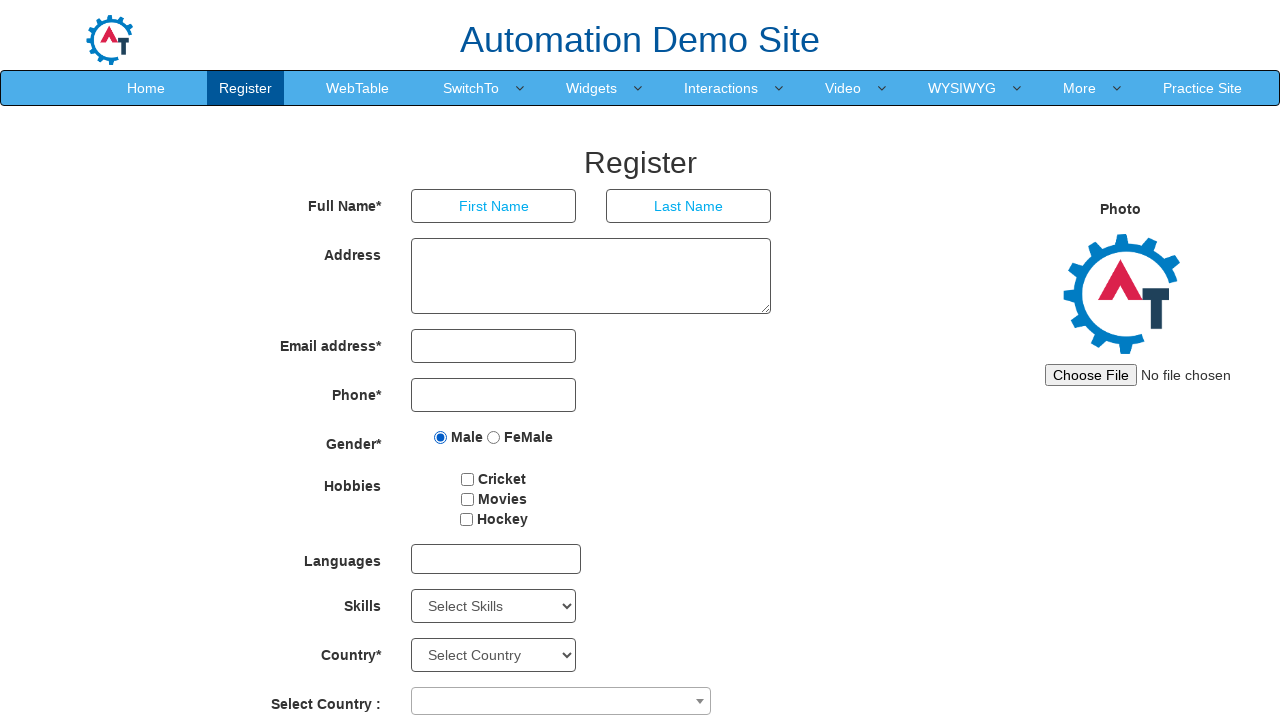

Clicked second radio button (Female option) at (494, 437) on input[name='radiooptions'] >> nth=1
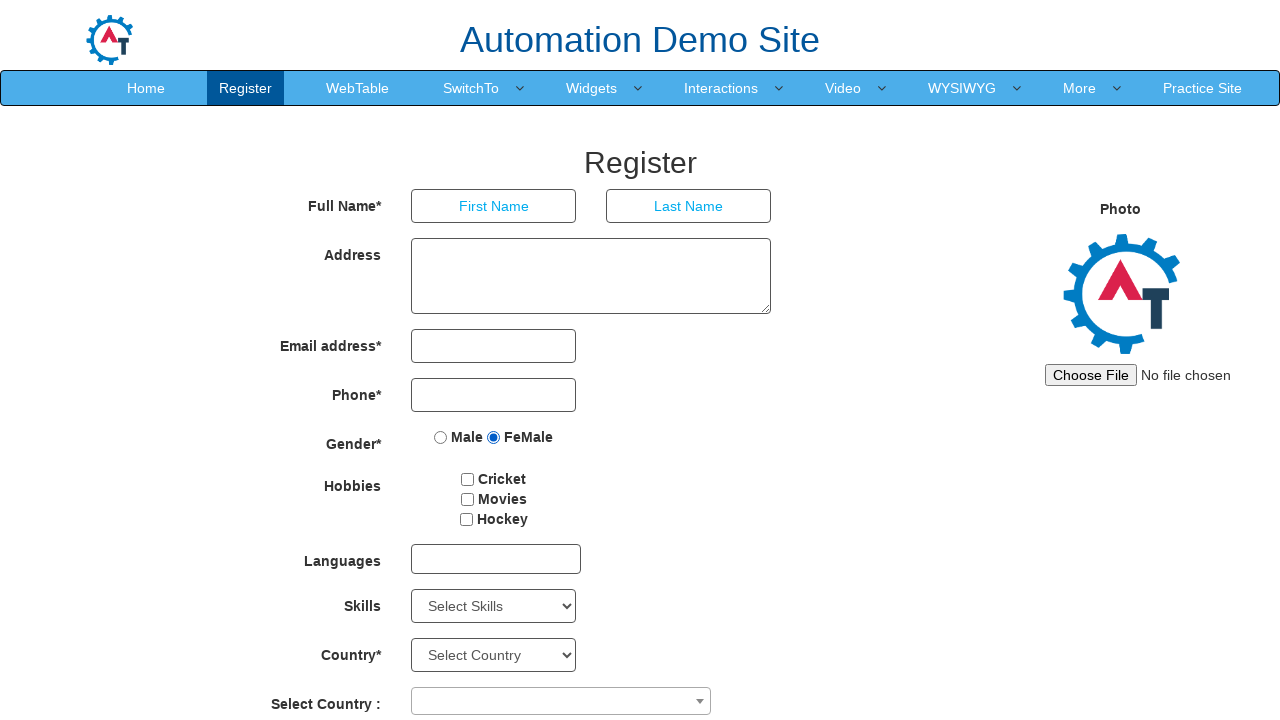

Verified second radio button is now selected
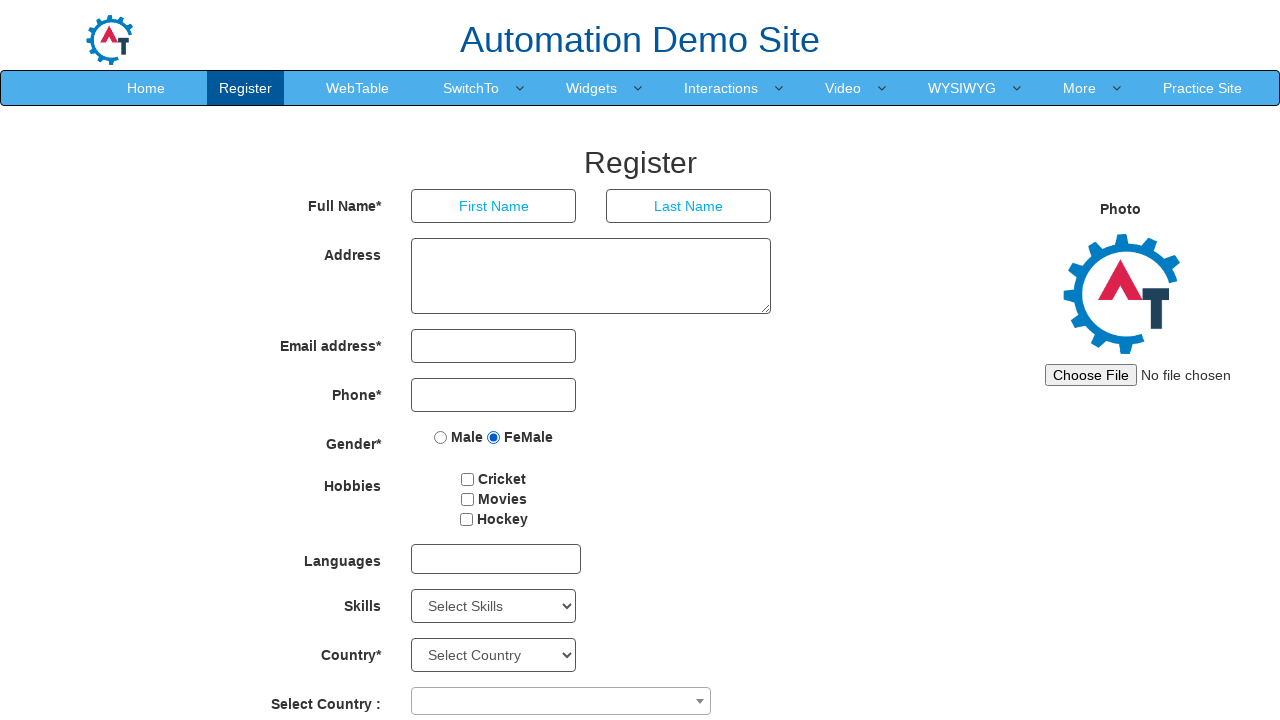

Verified first radio button is deselected after selecting second option
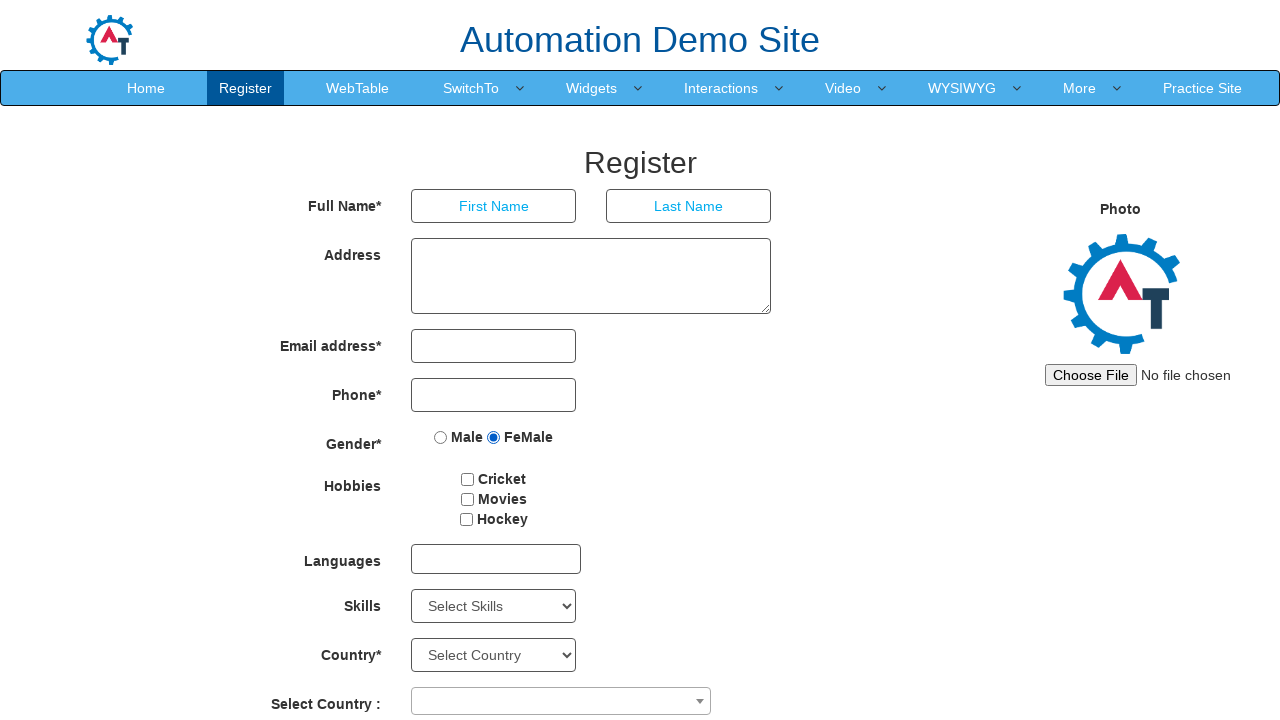

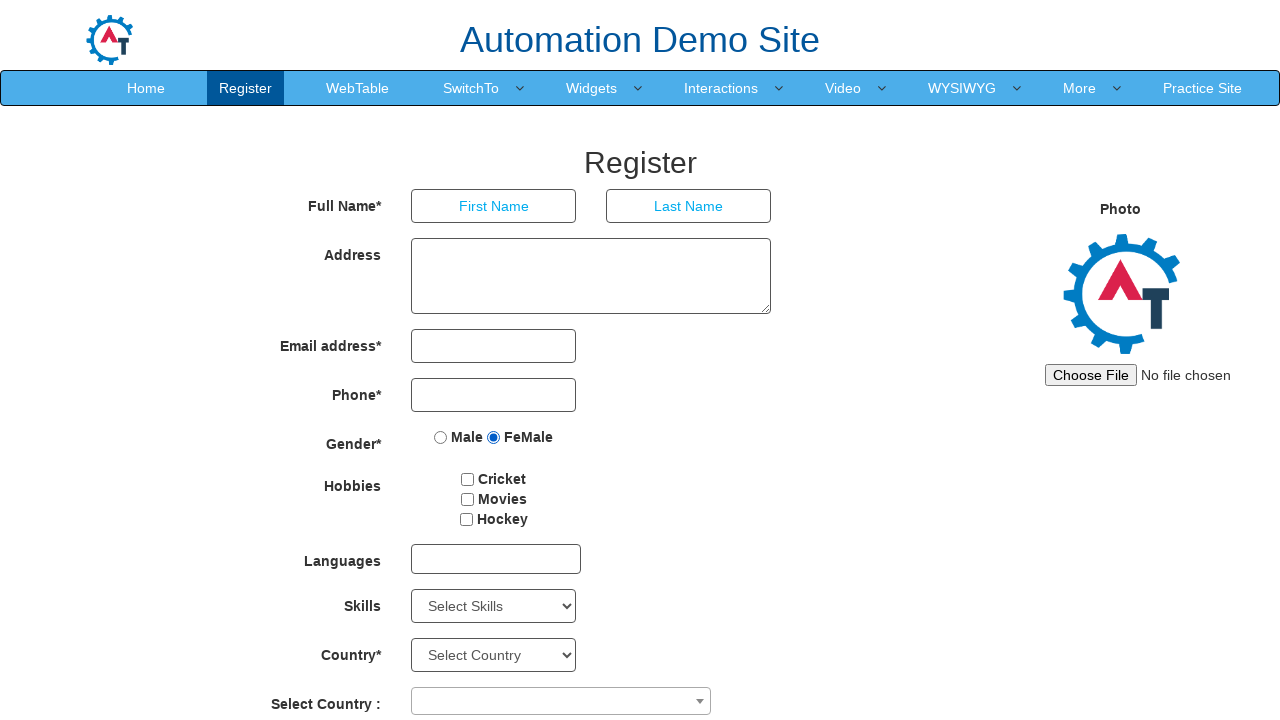